Tests that the director names for Game of Thrones Season 8 are correctly displayed on the Douban movie page

Starting URL: https://movie.douban.com/subject/26584183/

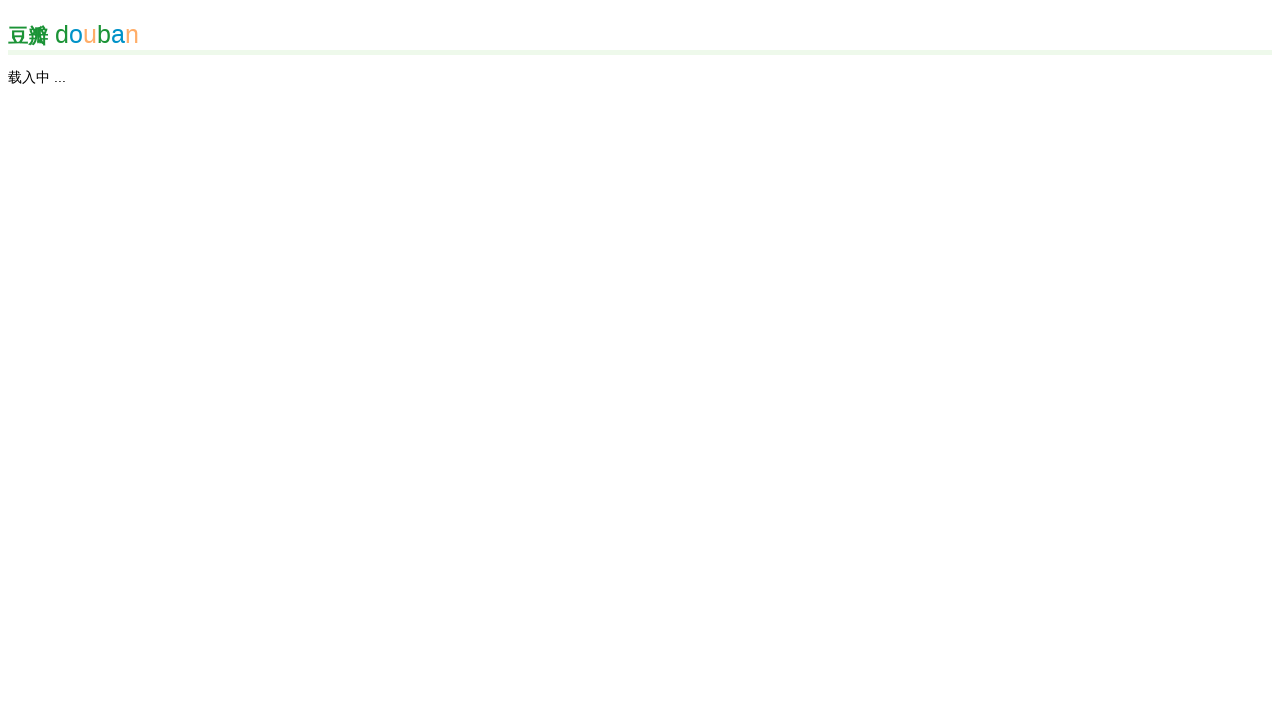

Waited for directors section to load on Game of Thrones Season 8 page
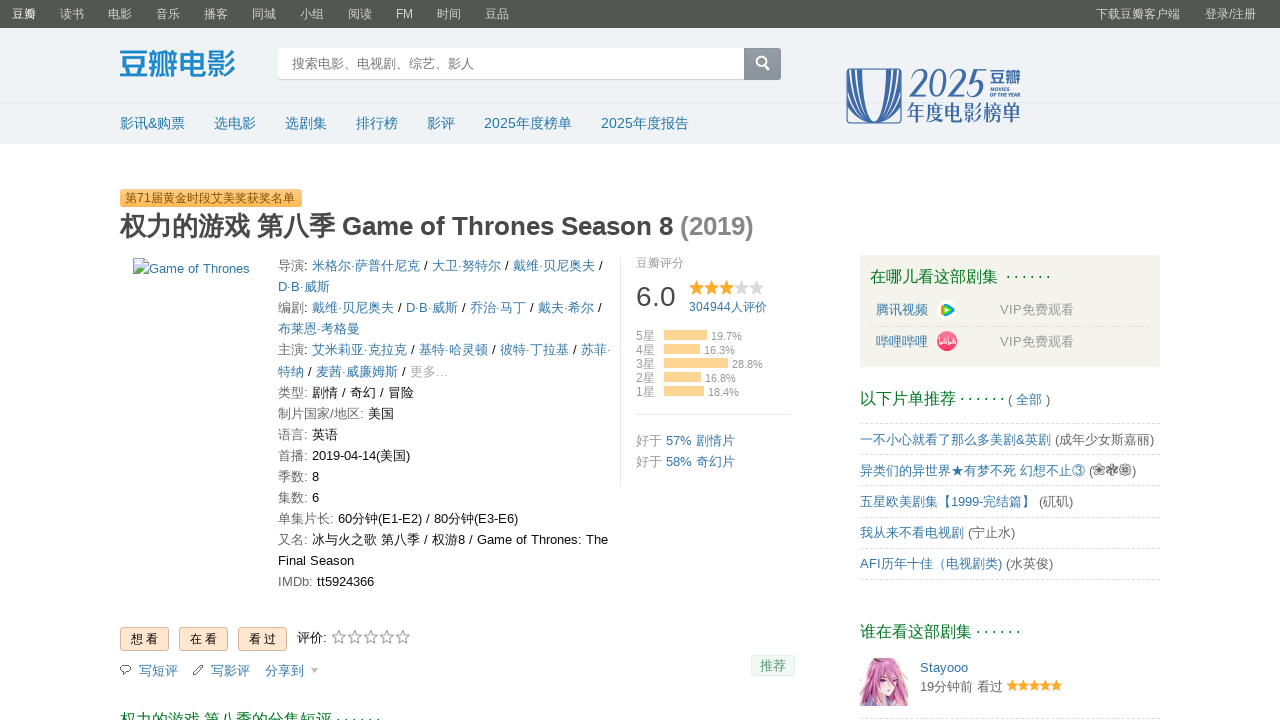

Retrieved director count: 4 directors found
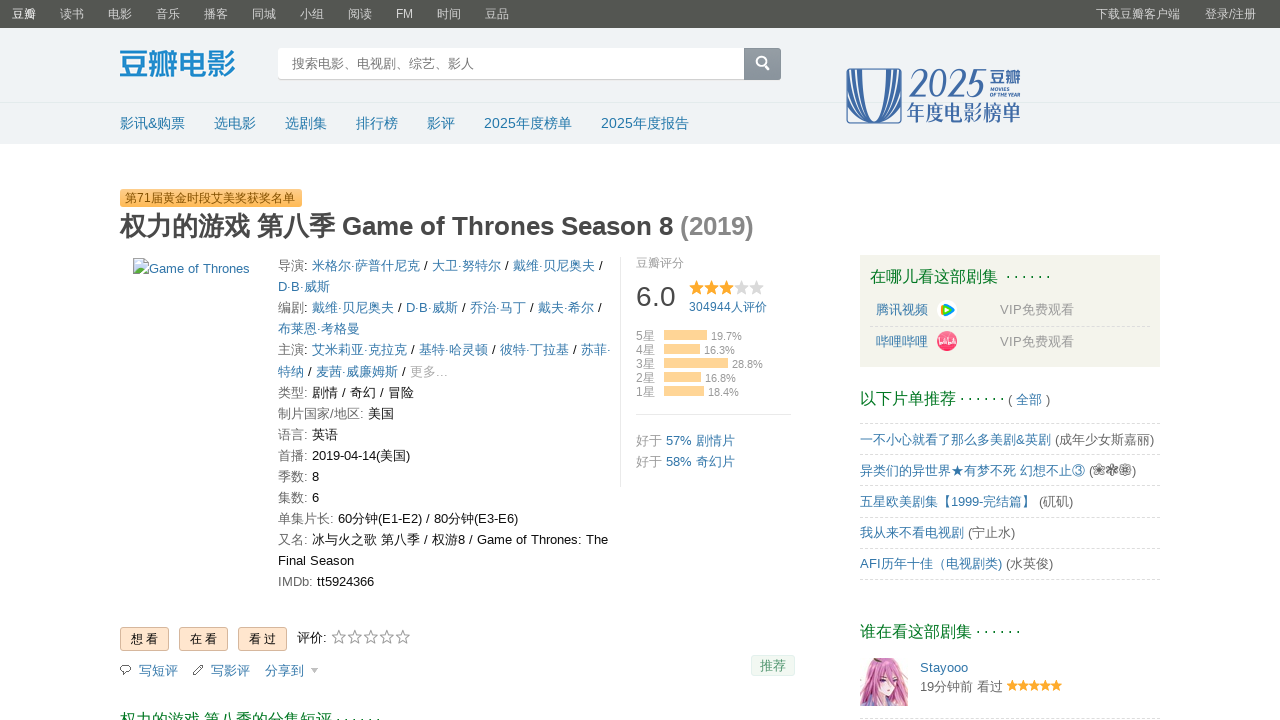

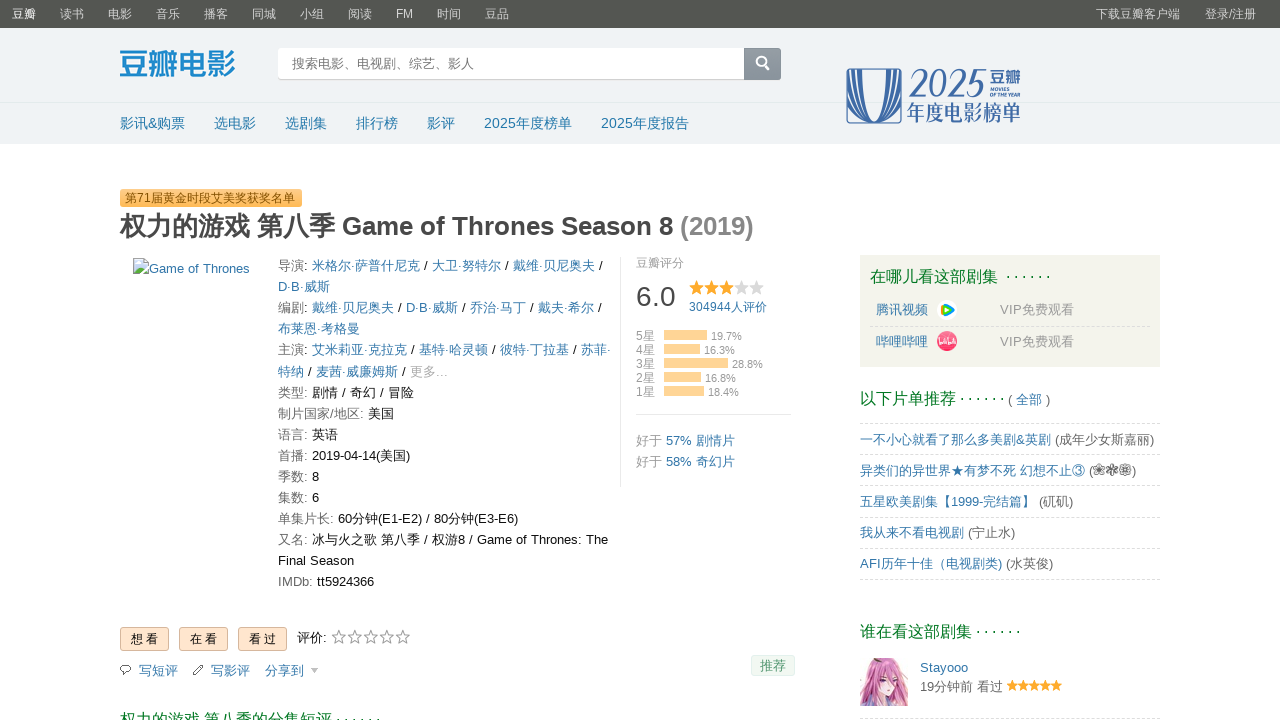